Navigates to the Edureka website and verifies that the page title contains the word "Instructor"

Starting URL: https://www.edureka.co/

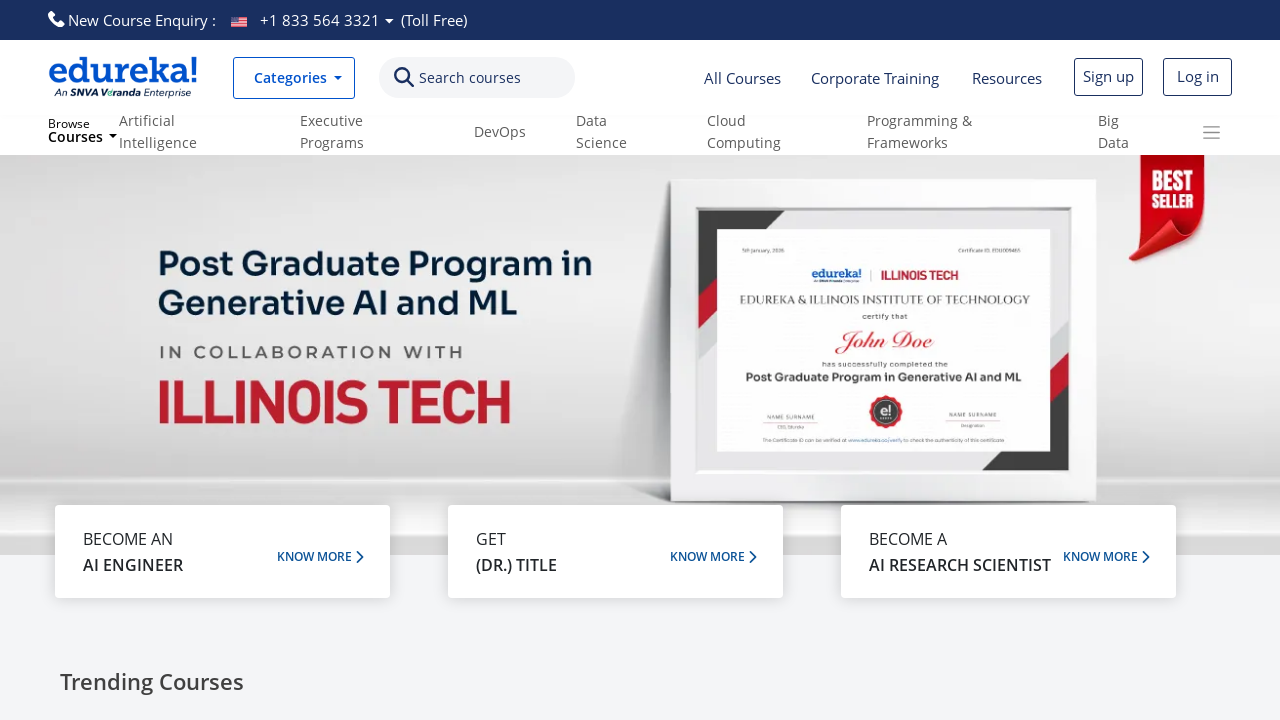

Navigated to Edureka website
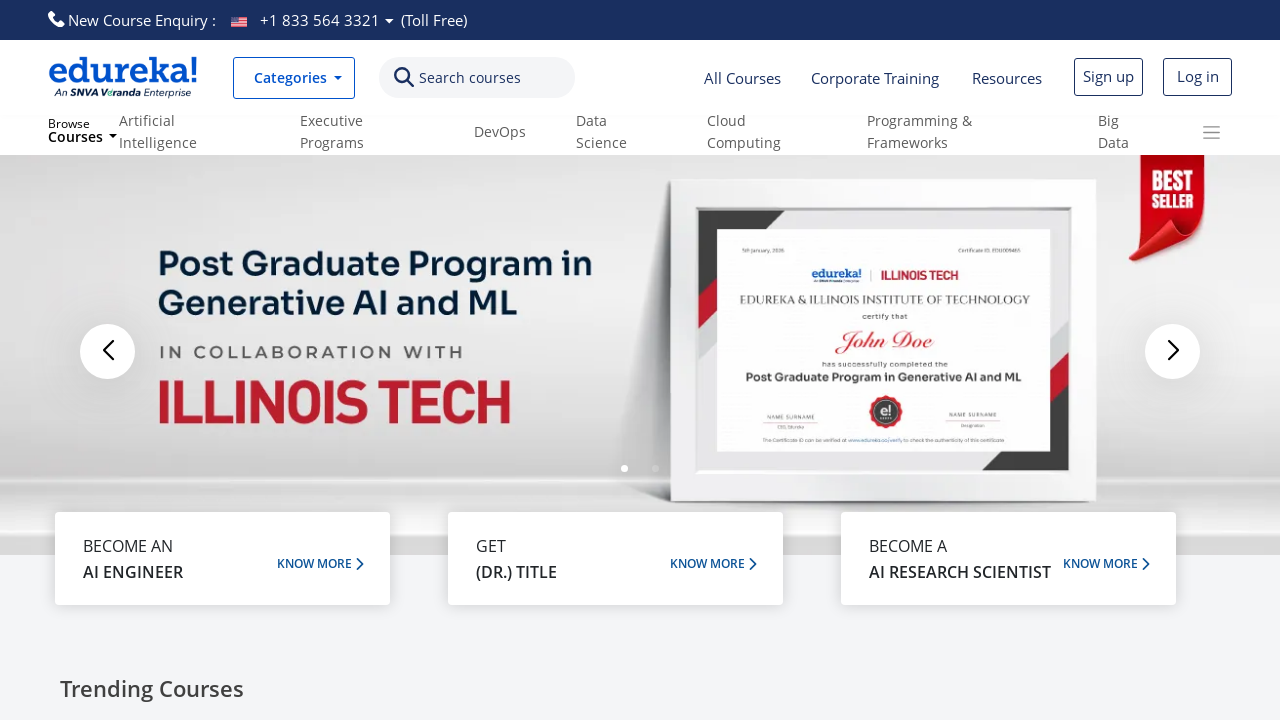

Page loaded and DOM content became ready
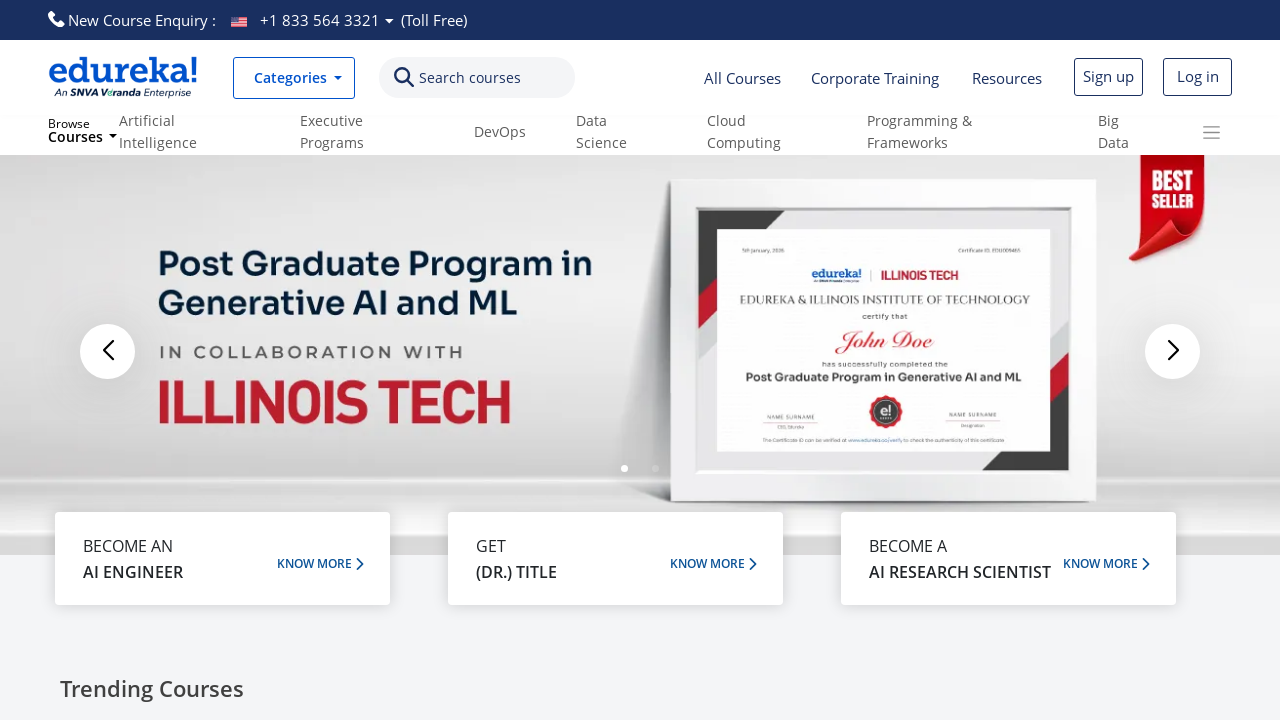

Retrieved page title: Instructor-Led Online Training with 24X7 Lifetime Support | Edureka
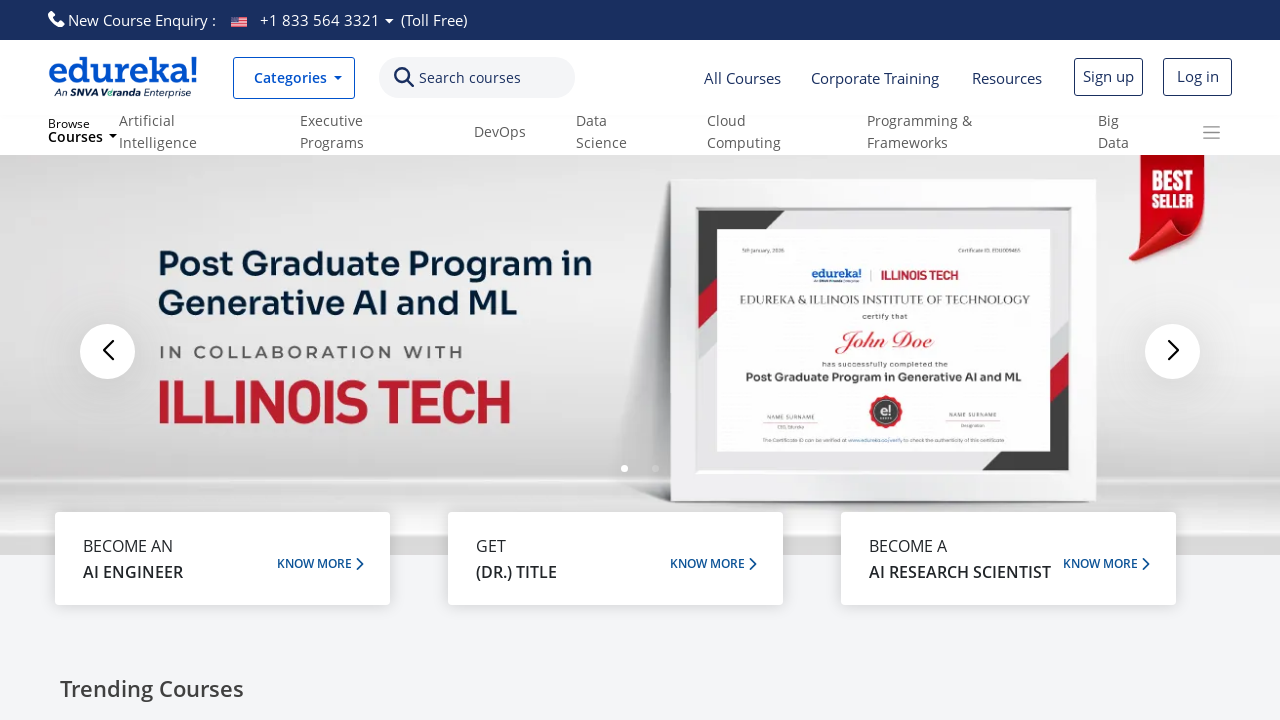

Verified that page title contains 'Instructor'
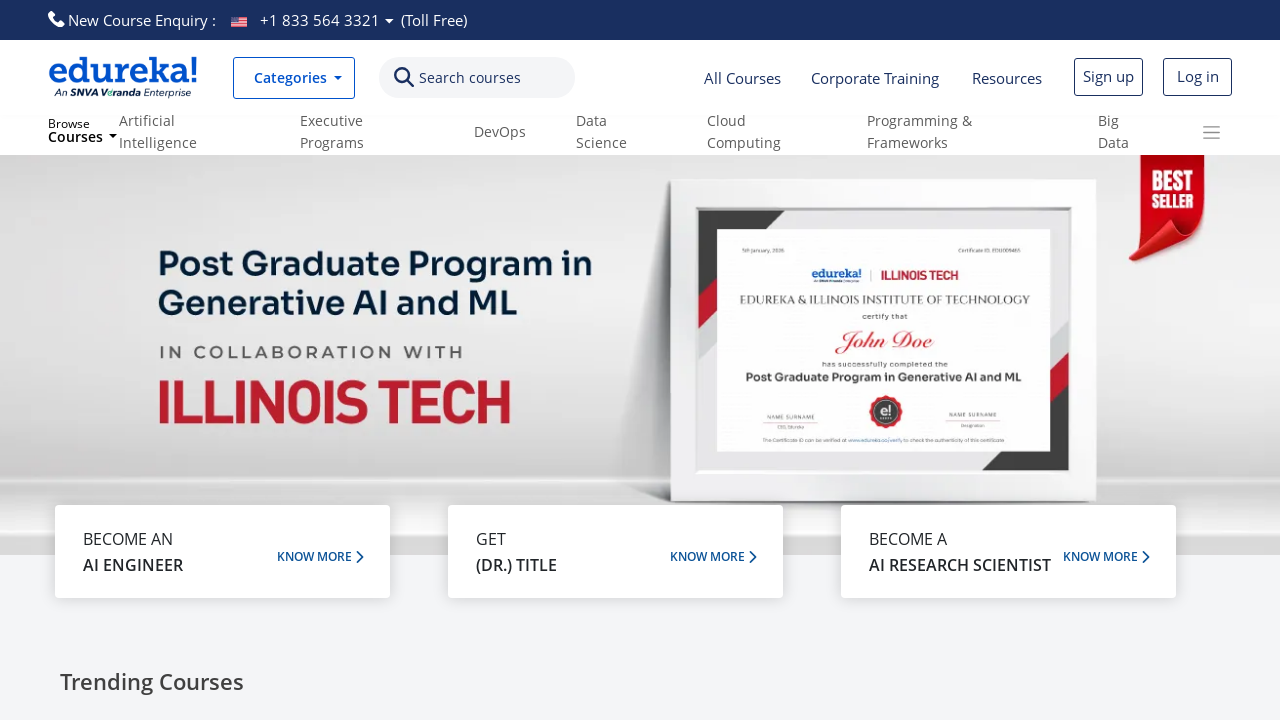

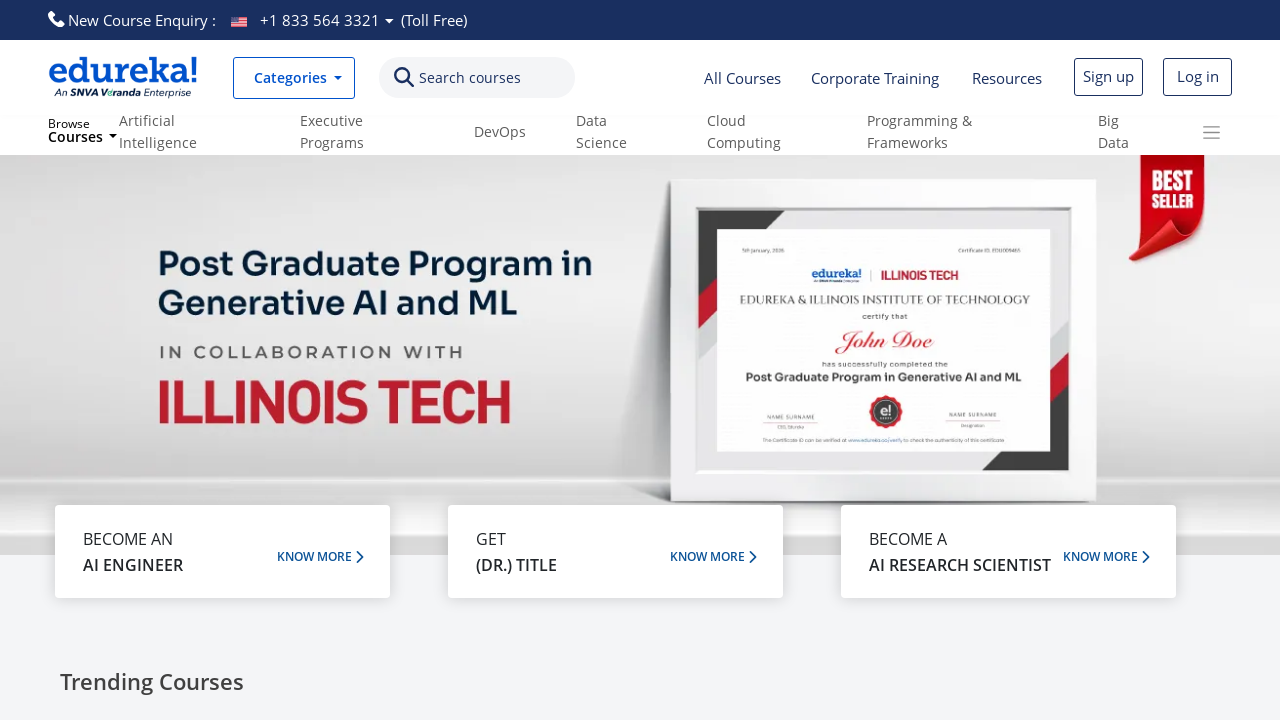